Tests radio button group functionality by clicking through each option (Strongly Disagree to Strongly Agree) and verifying that selecting one radio button deselects the previously selected one.

Starting URL: https://docs.webforj.com/webforj/radiobuttongroup?

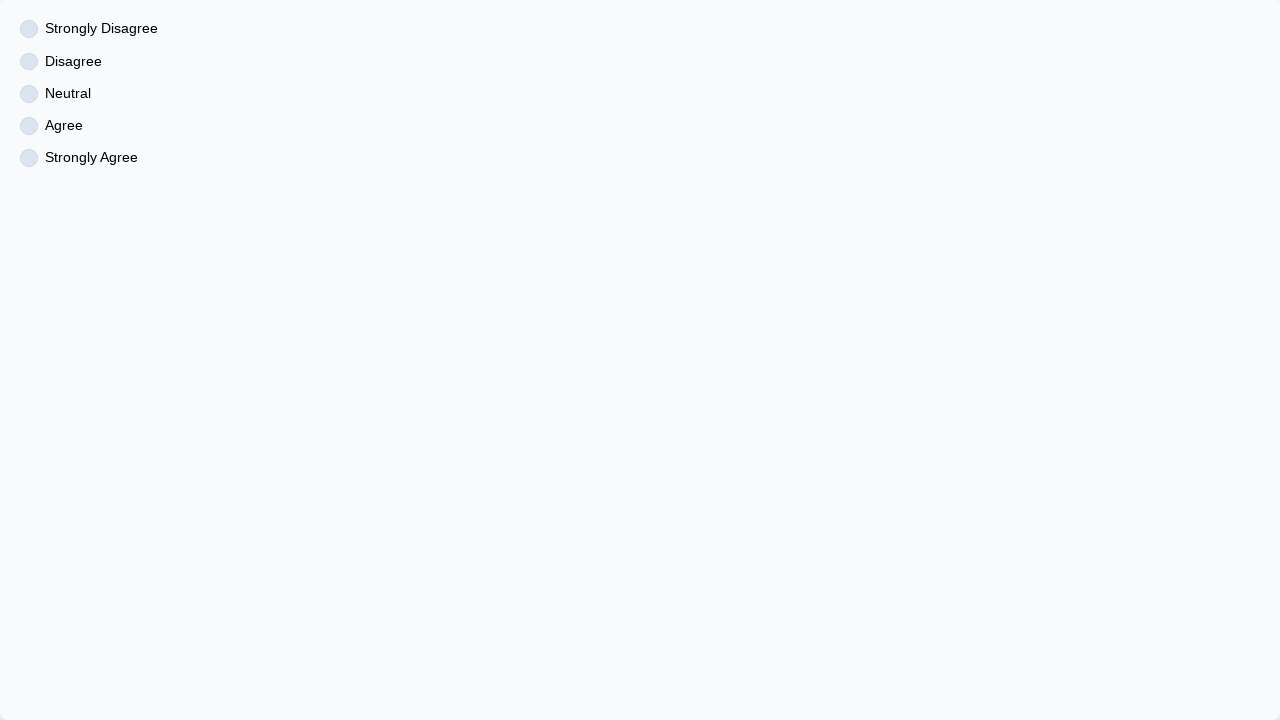

Radio button group loaded and visible
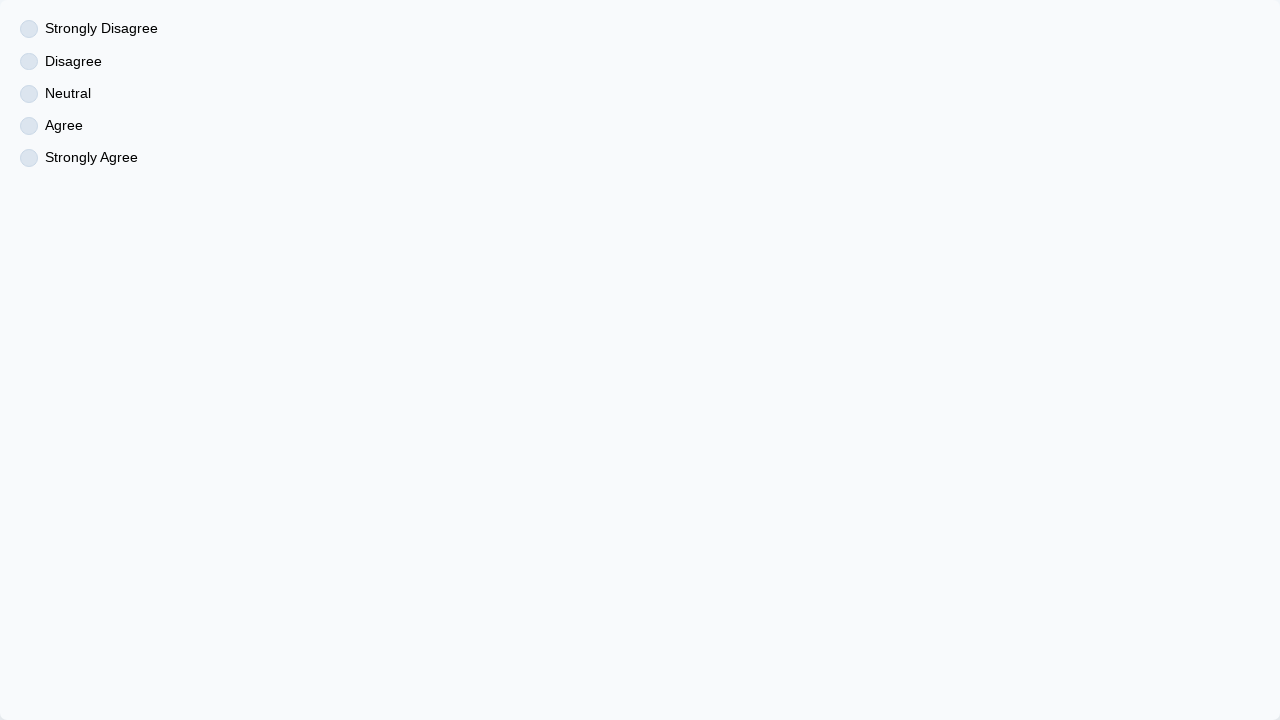

Clicked 'Strongly Disagree' radio button at (29, 29) on input[type='radio'] >> nth=0
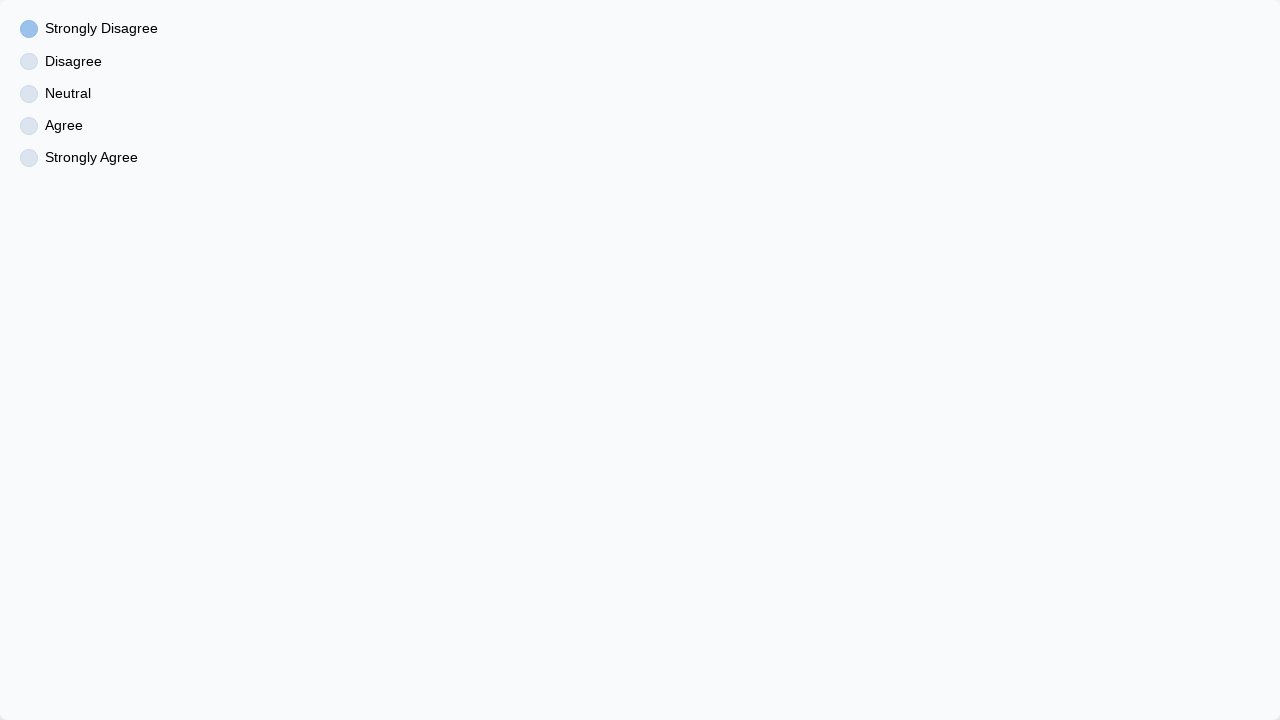

Verified 'Strongly Disagree' radio button is checked
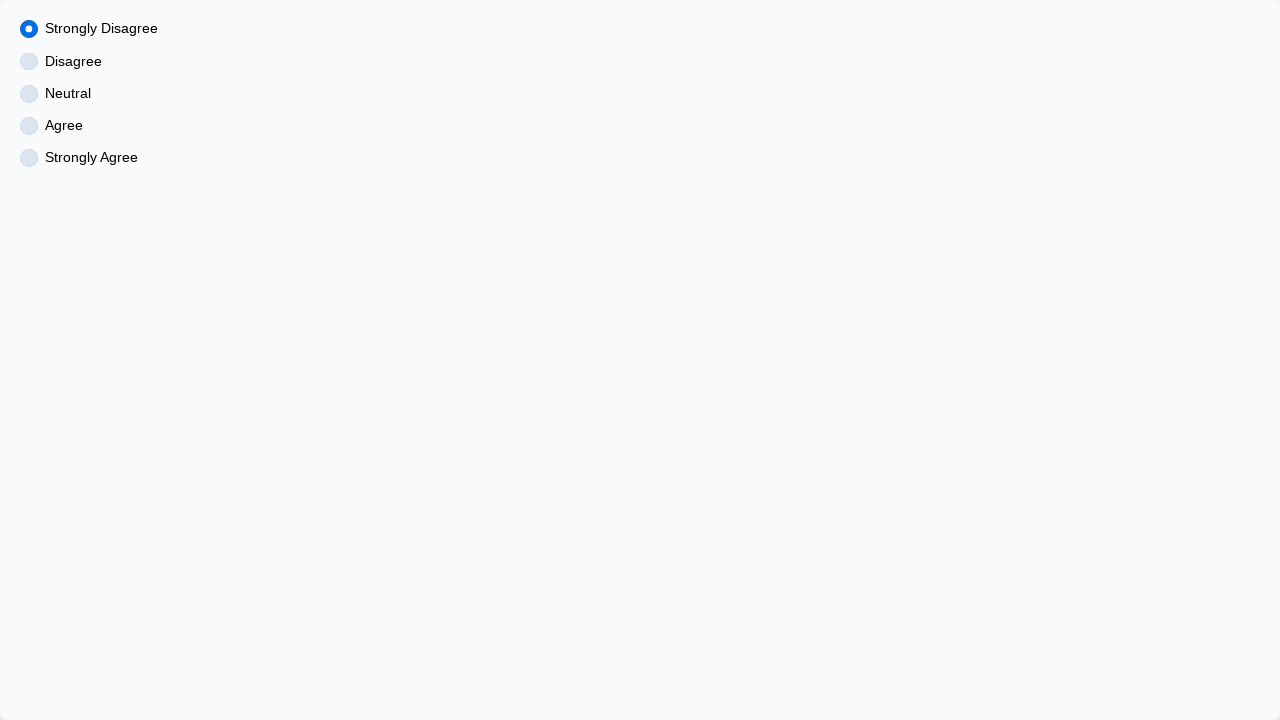

Clicked 'Disagree' radio button at (29, 61) on input[type='radio'] >> nth=1
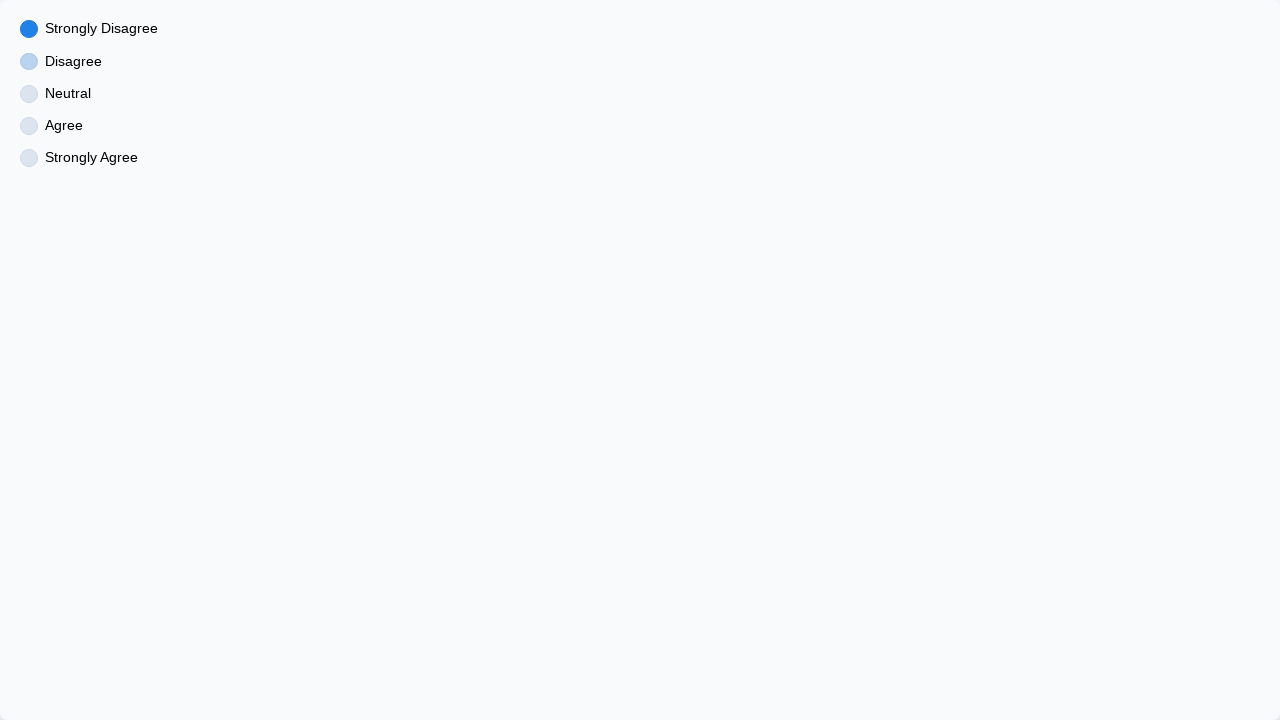

Verified 'Disagree' radio button is checked
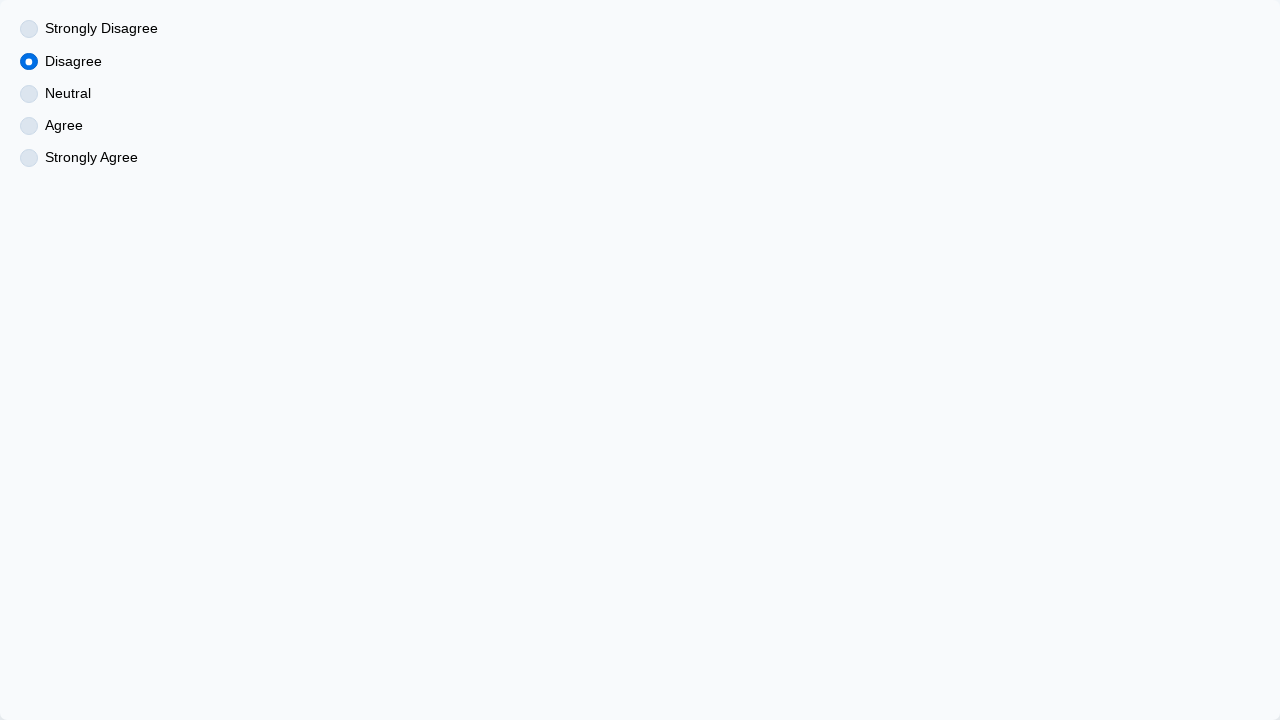

Verified 'Strongly Disagree' radio button is no longer checked
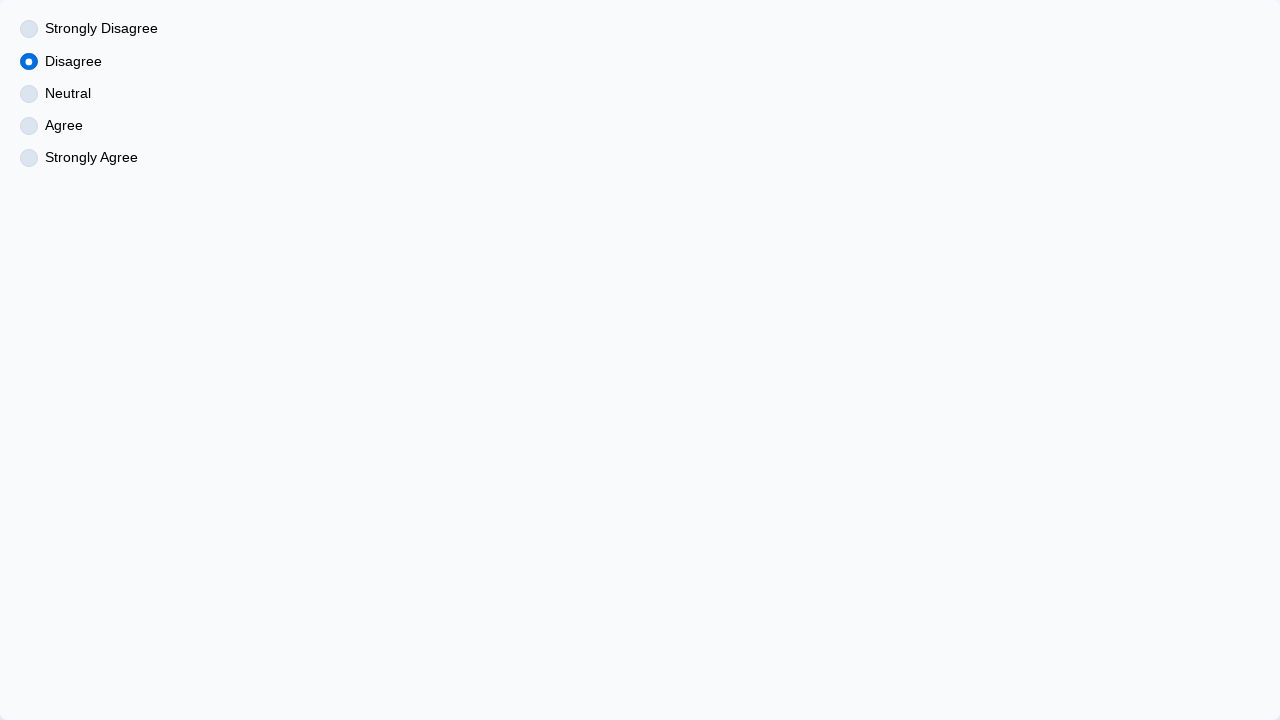

Clicked 'Neutral' radio button at (29, 94) on input[type='radio'] >> nth=2
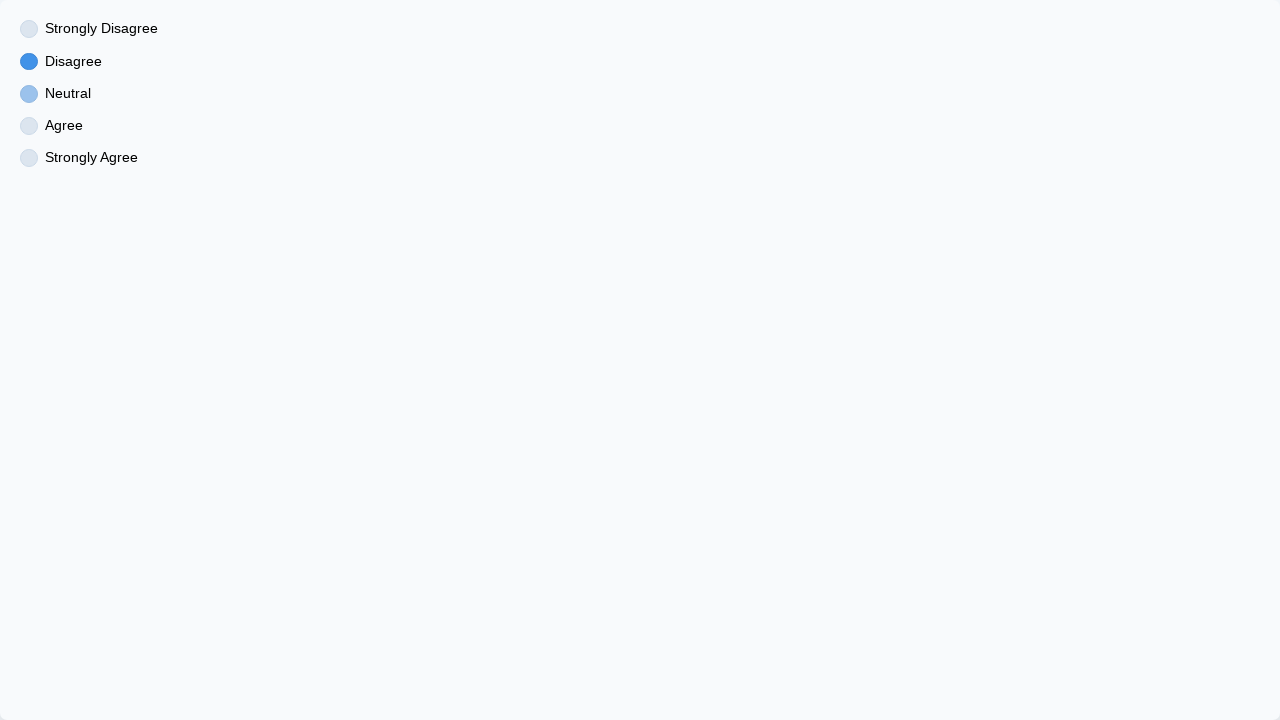

Verified 'Neutral' radio button is checked
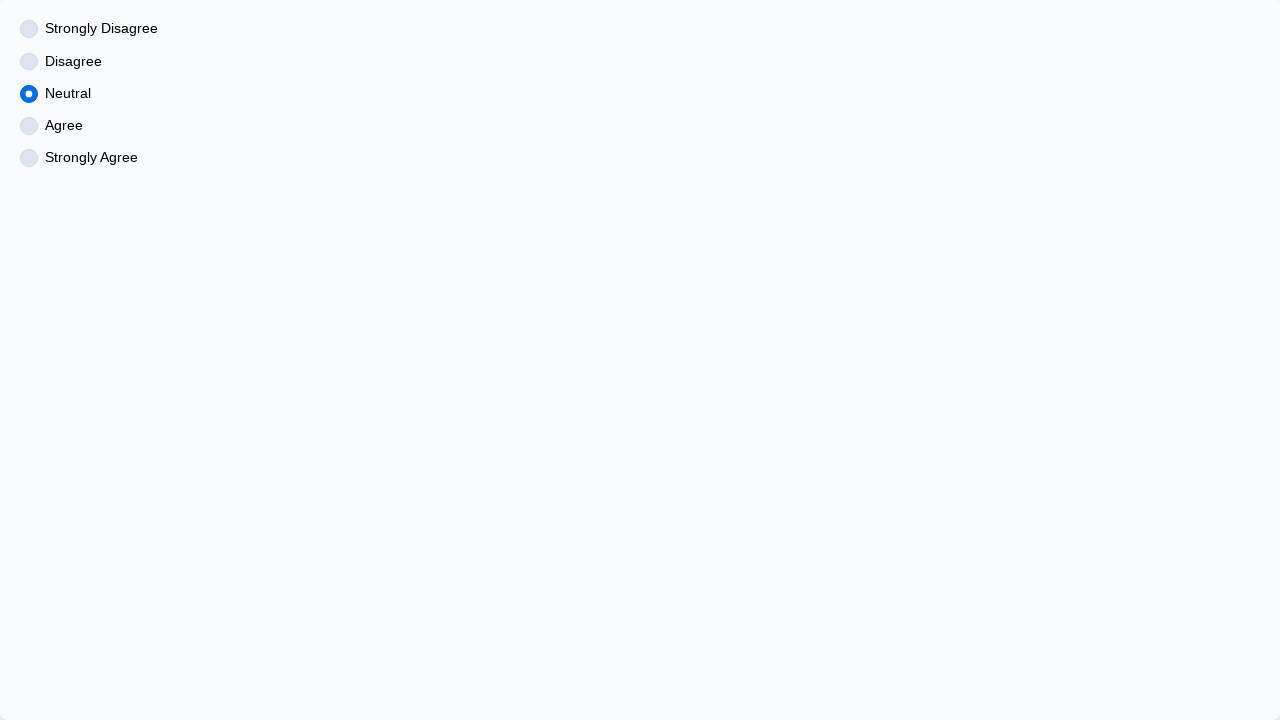

Verified 'Disagree' radio button is no longer checked
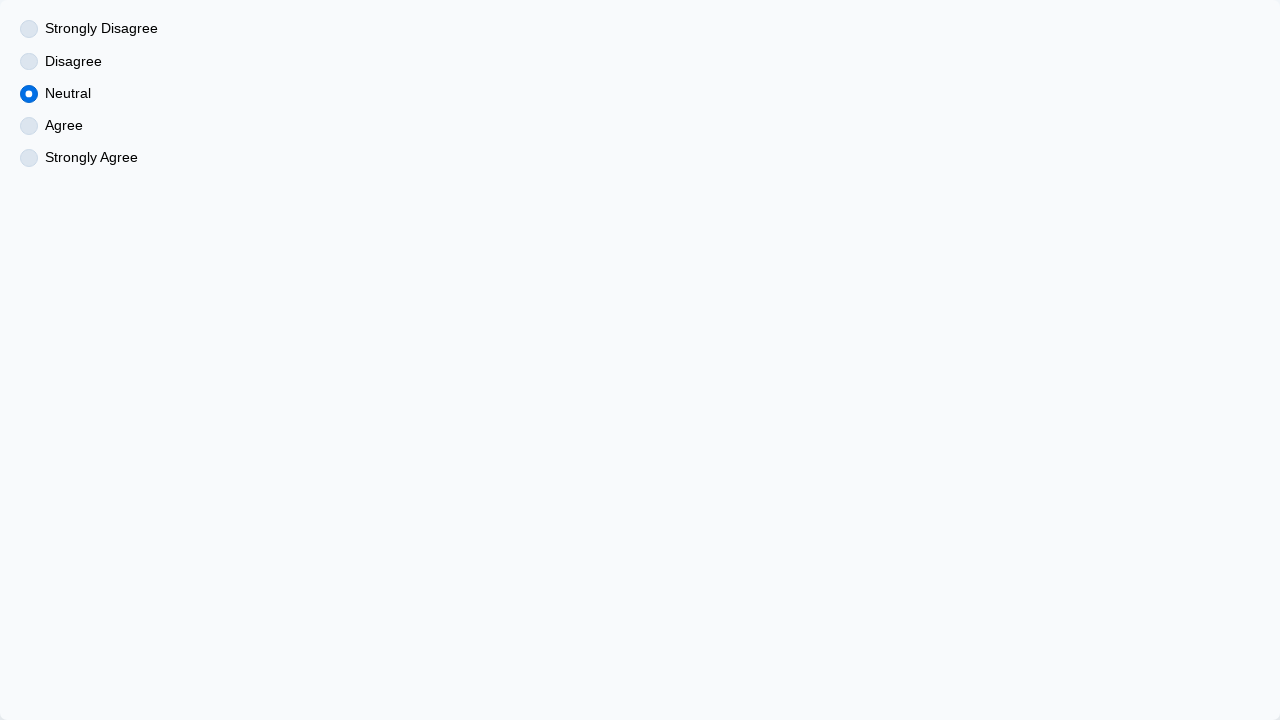

Clicked 'Agree' radio button at (29, 126) on input[type='radio'] >> nth=3
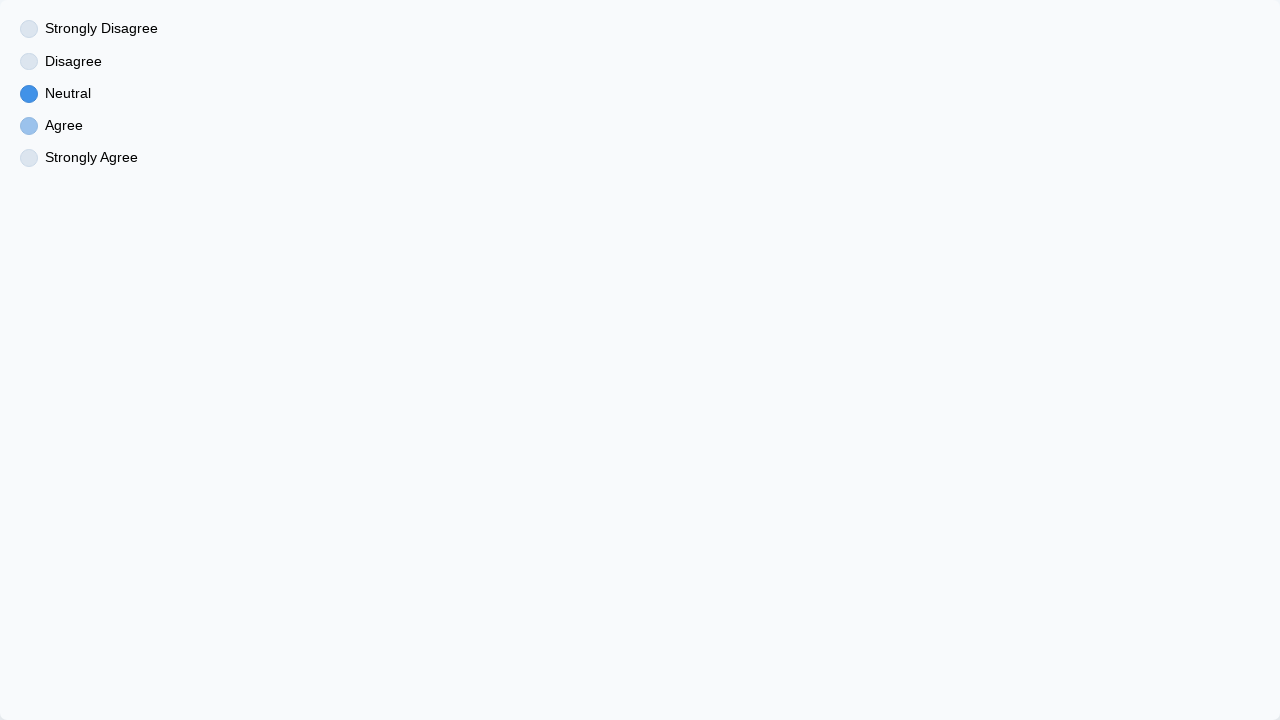

Verified 'Agree' radio button is checked
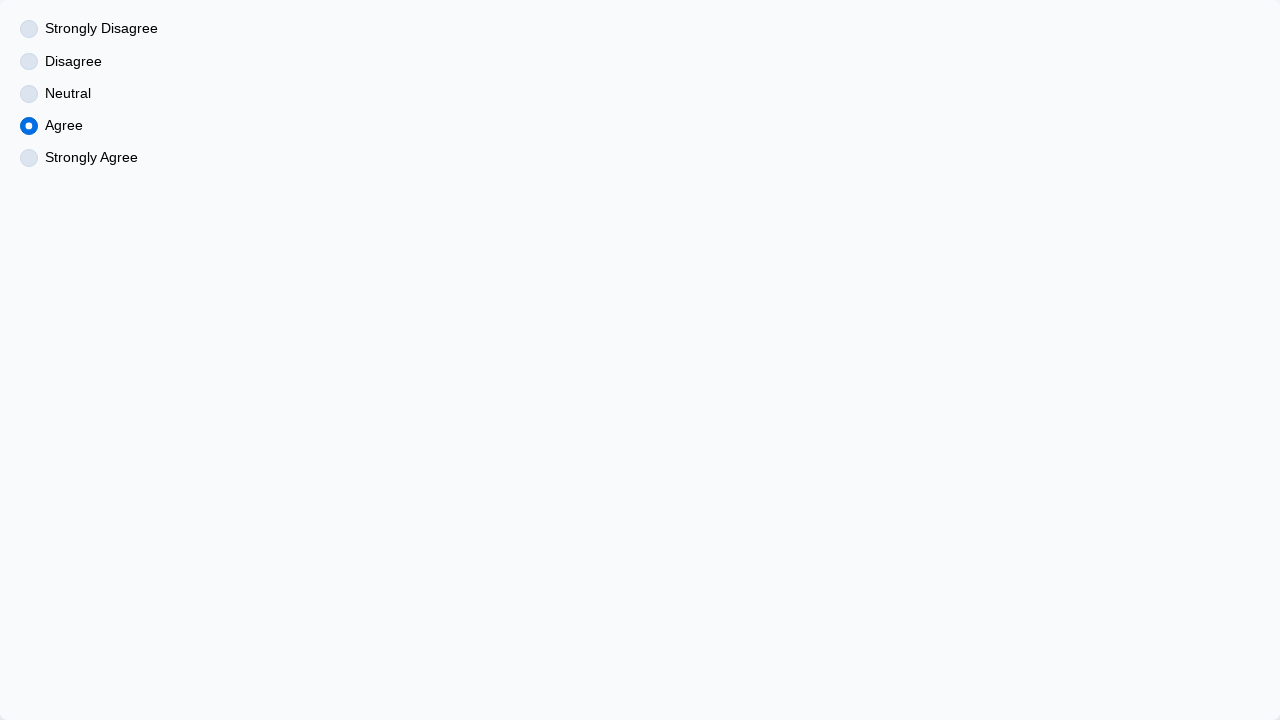

Verified 'Neutral' radio button is no longer checked
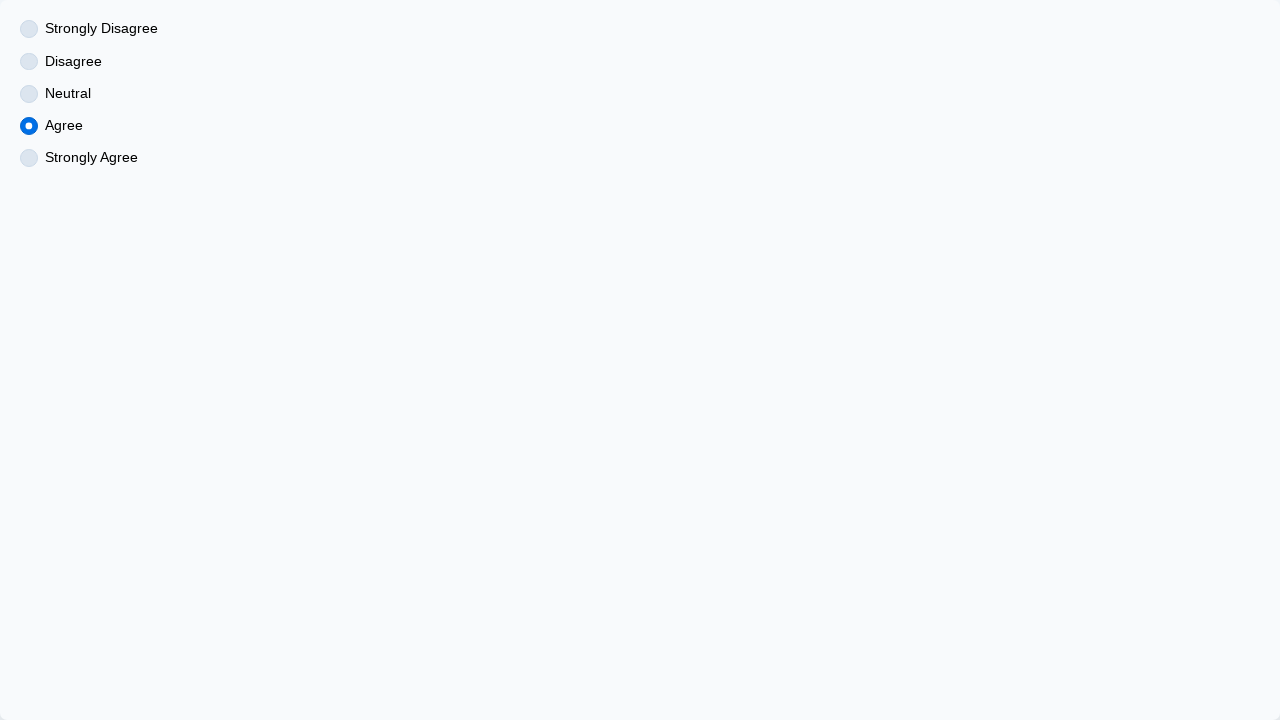

Clicked 'Strongly Agree' radio button at (29, 158) on input[type='radio'] >> nth=4
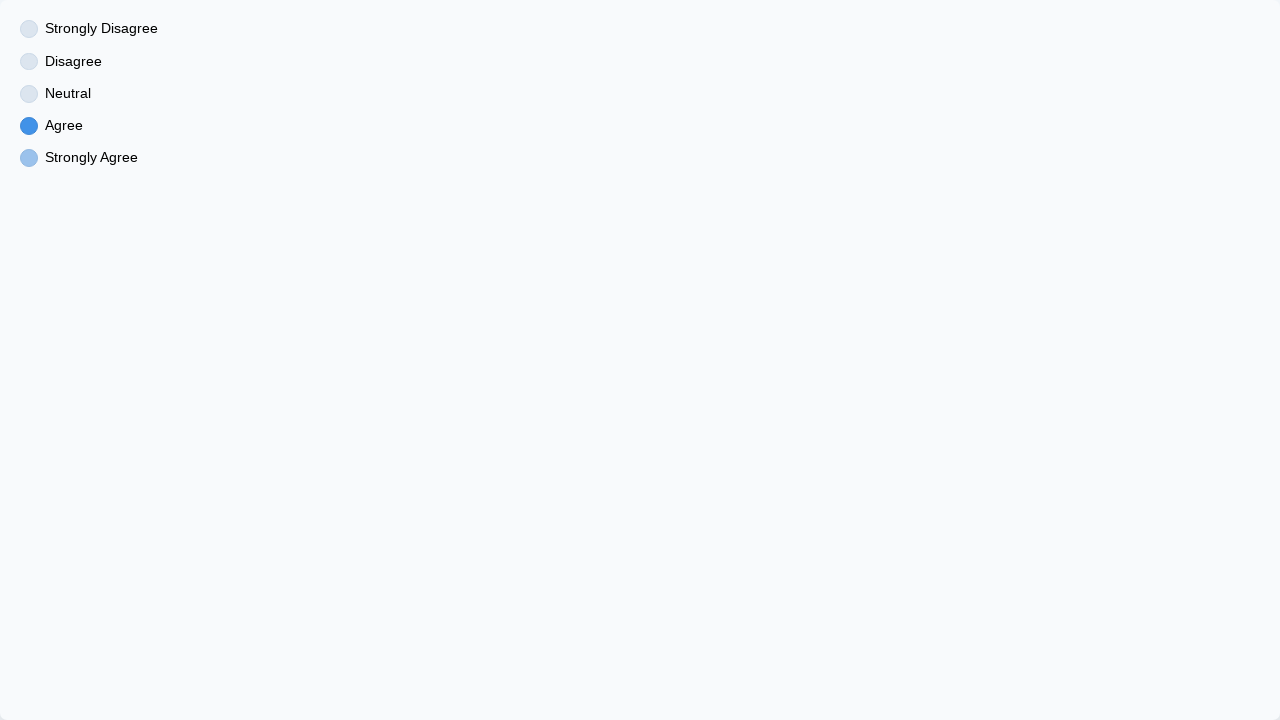

Verified 'Strongly Agree' radio button is checked
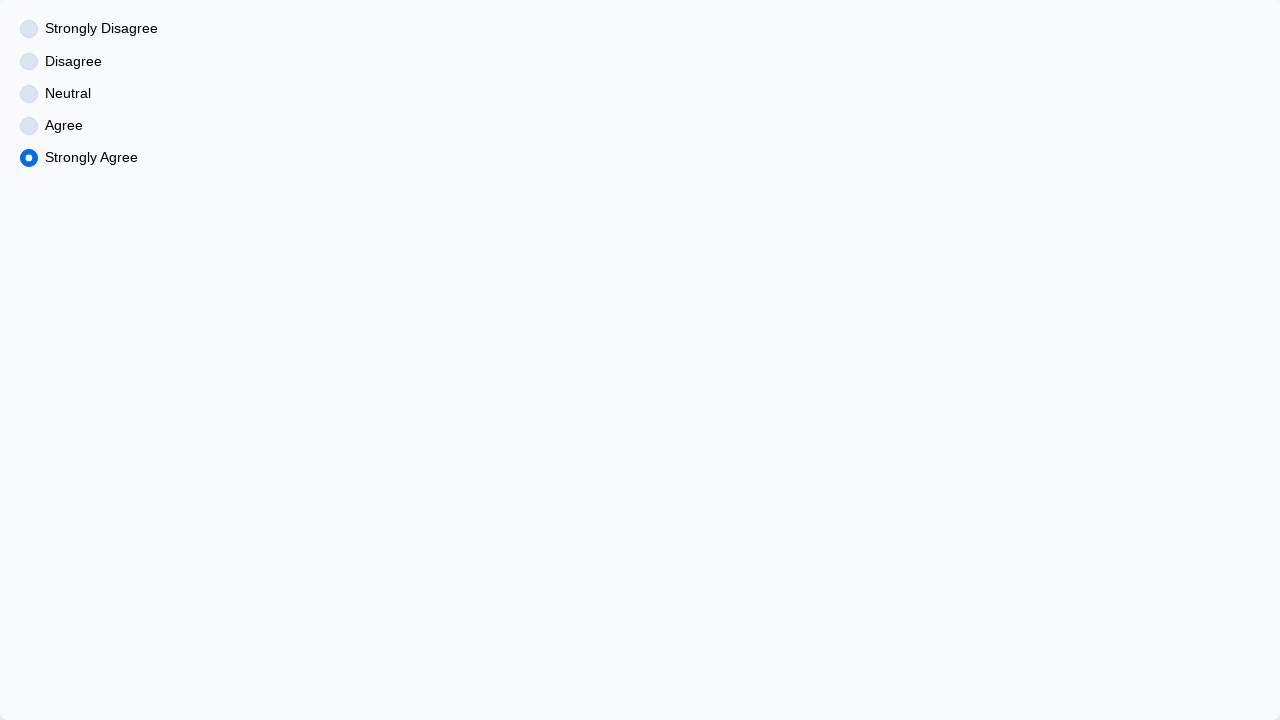

Verified 'Agree' radio button is no longer checked
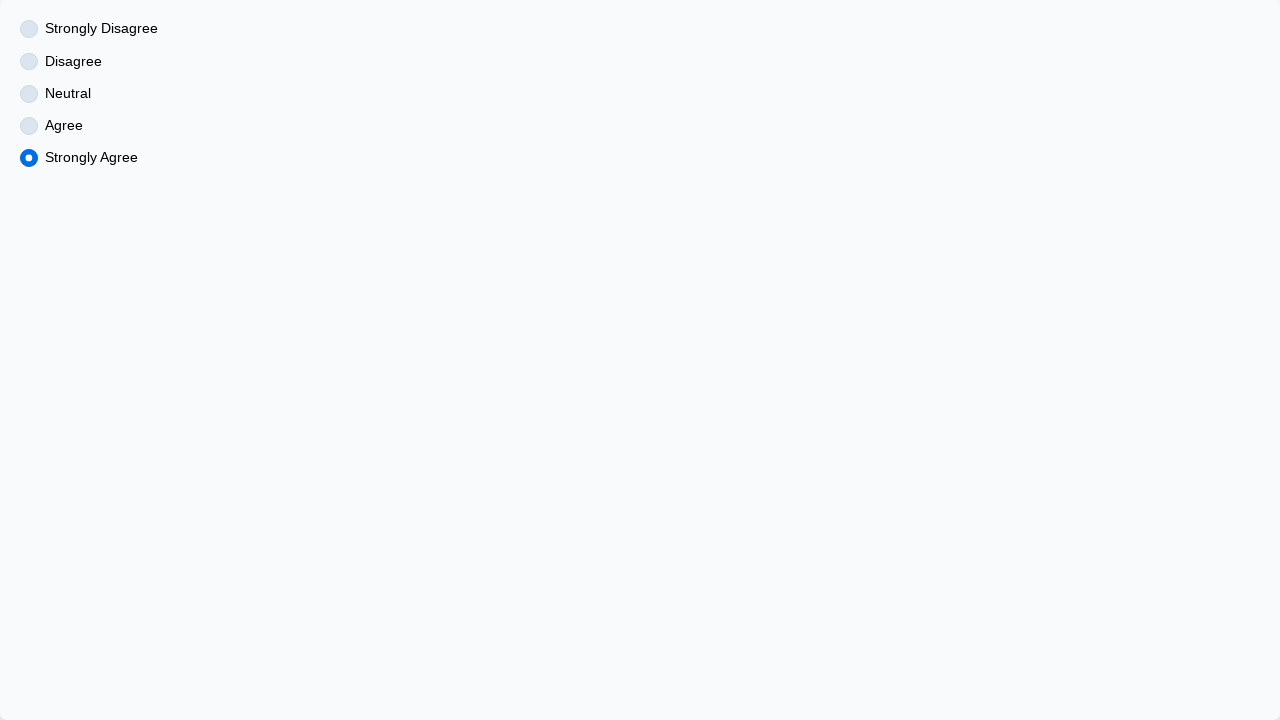

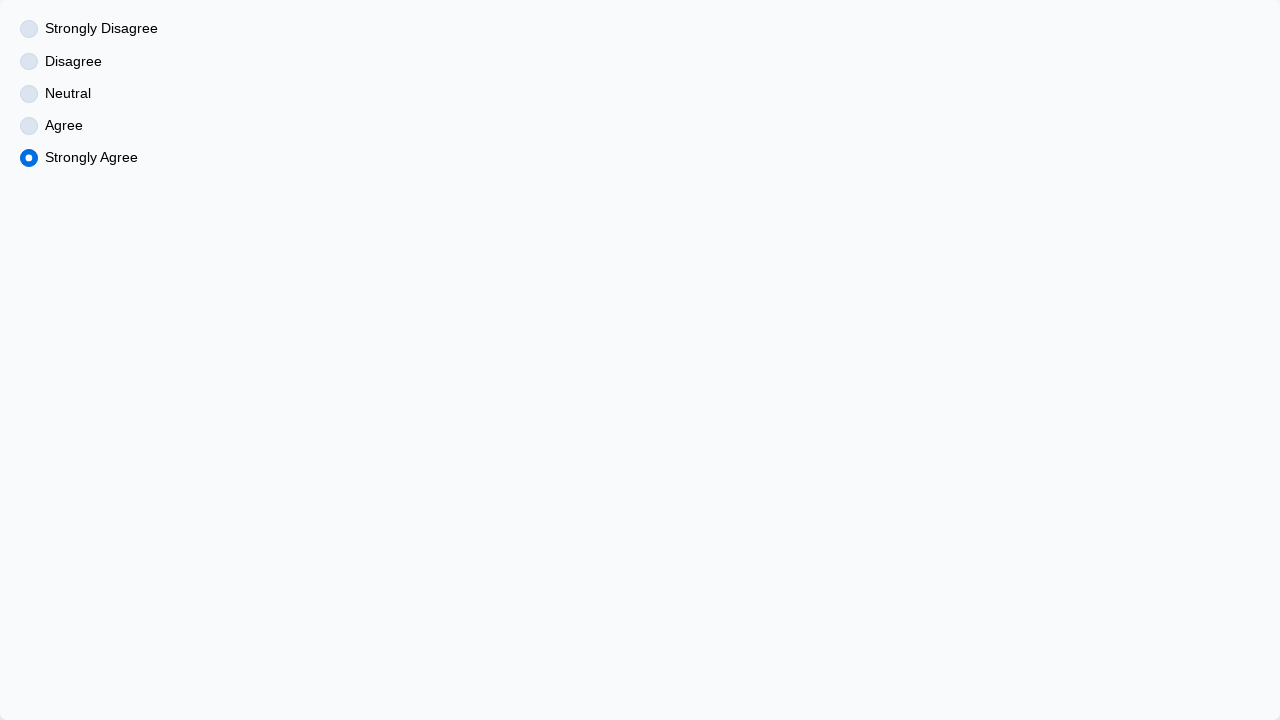